Tests the text box form on demoqa.com by clicking on the Full Name input field and entering a name value

Starting URL: https://demoqa.com/text-box

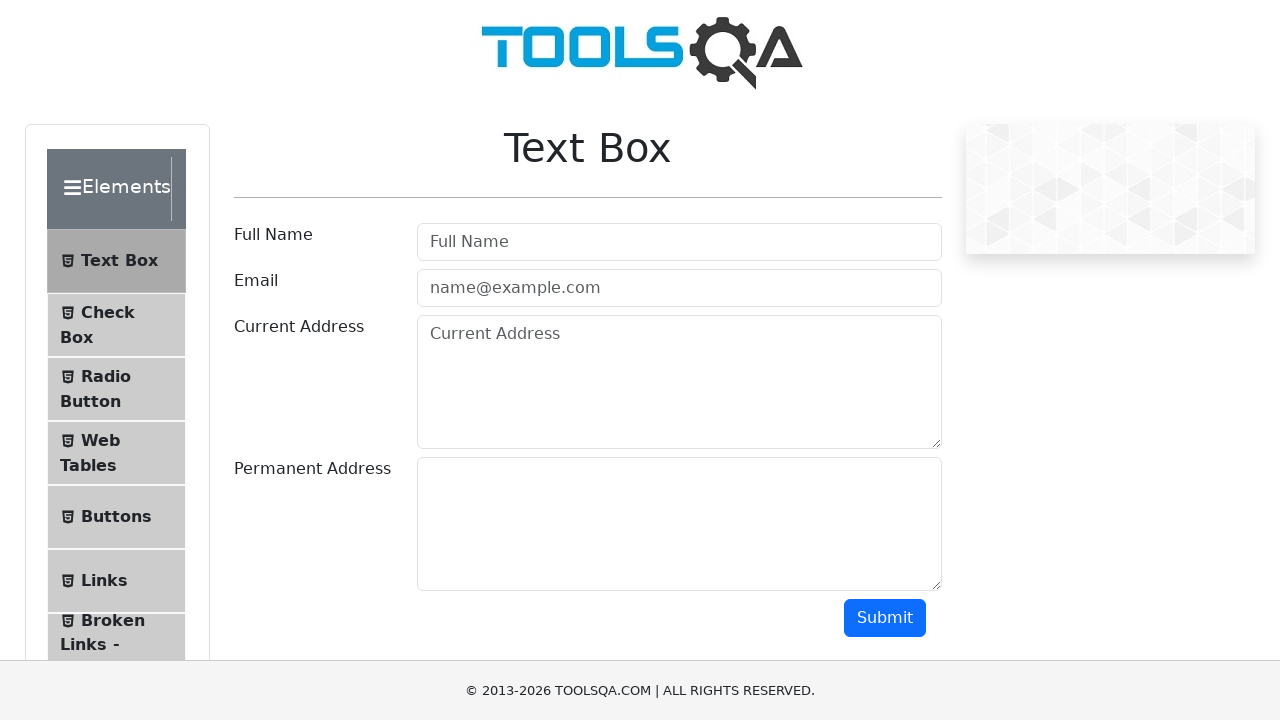

Clicked on the Full Name input field at (679, 242) on input[placeholder='Full Name']
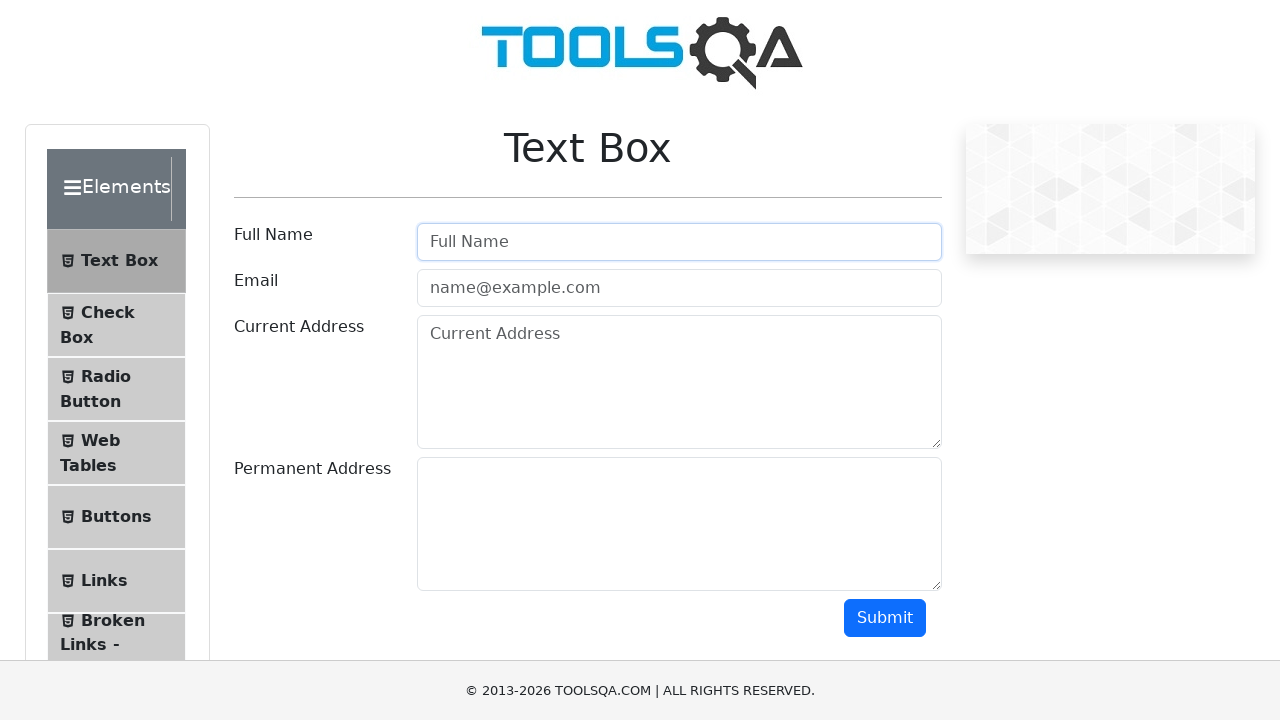

Entered 'Amil' into the Full Name input field on input[placeholder='Full Name']
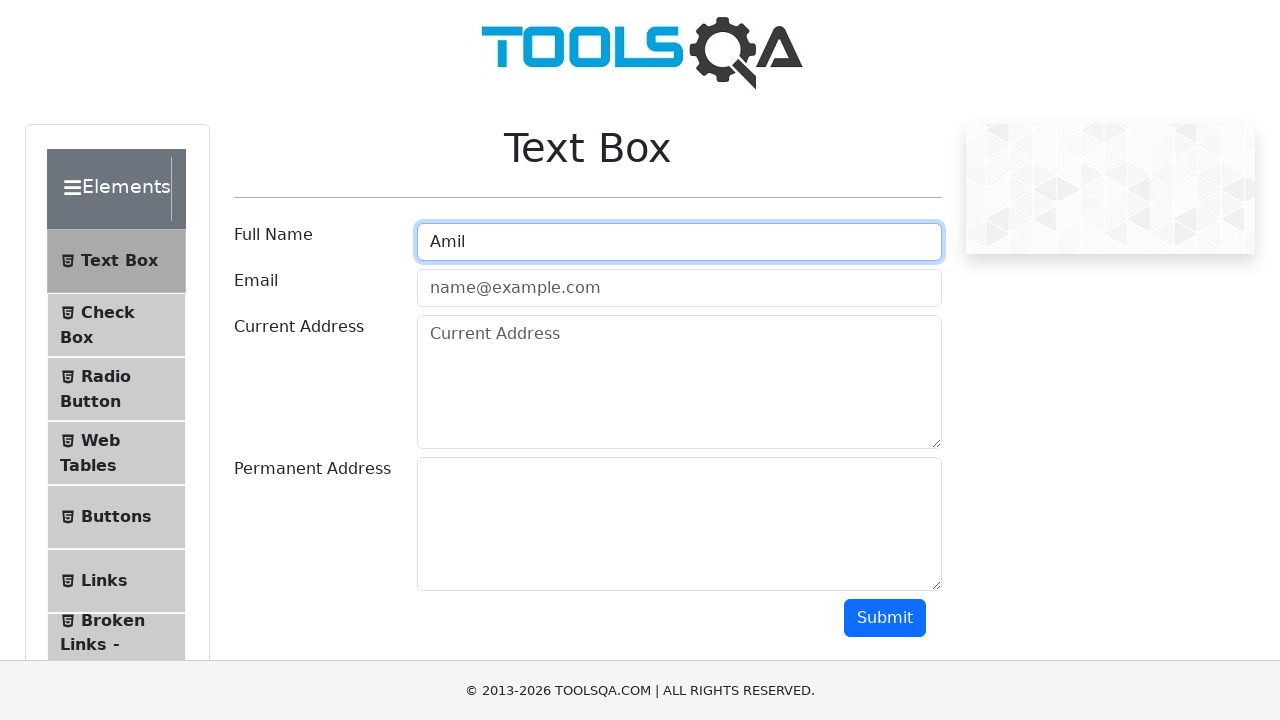

Navigated to https://demoqa.com/text-box
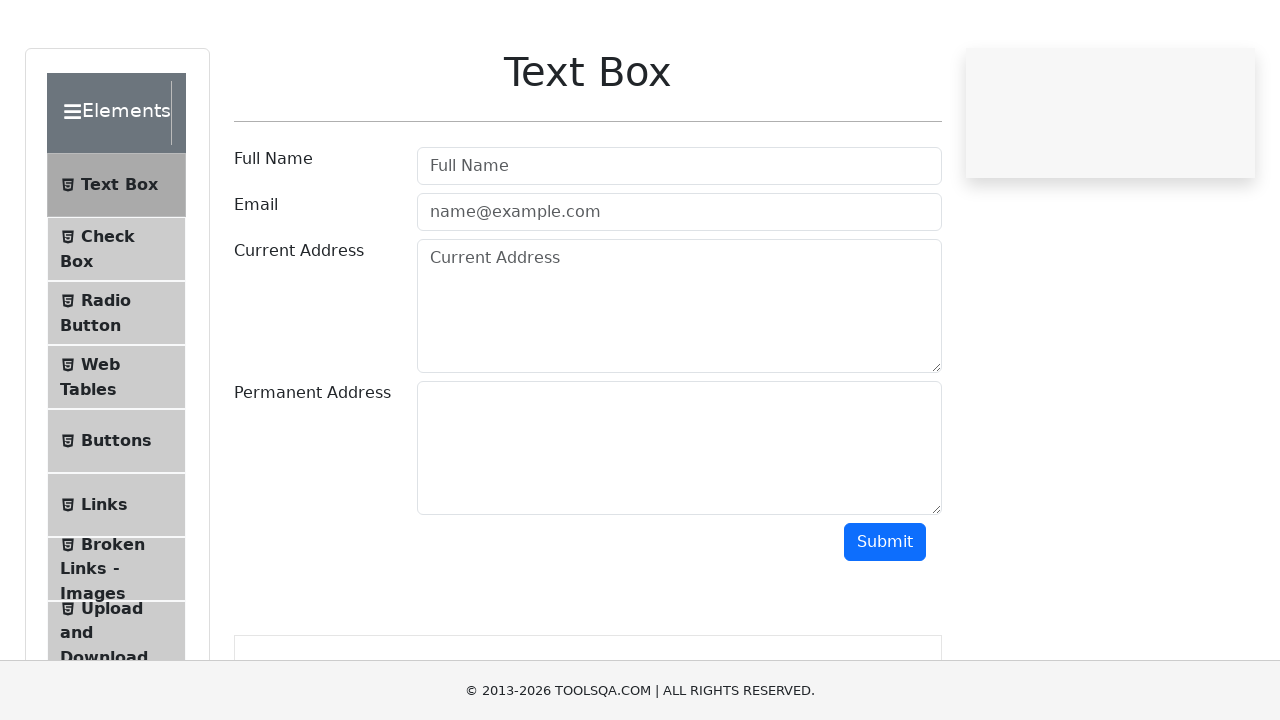

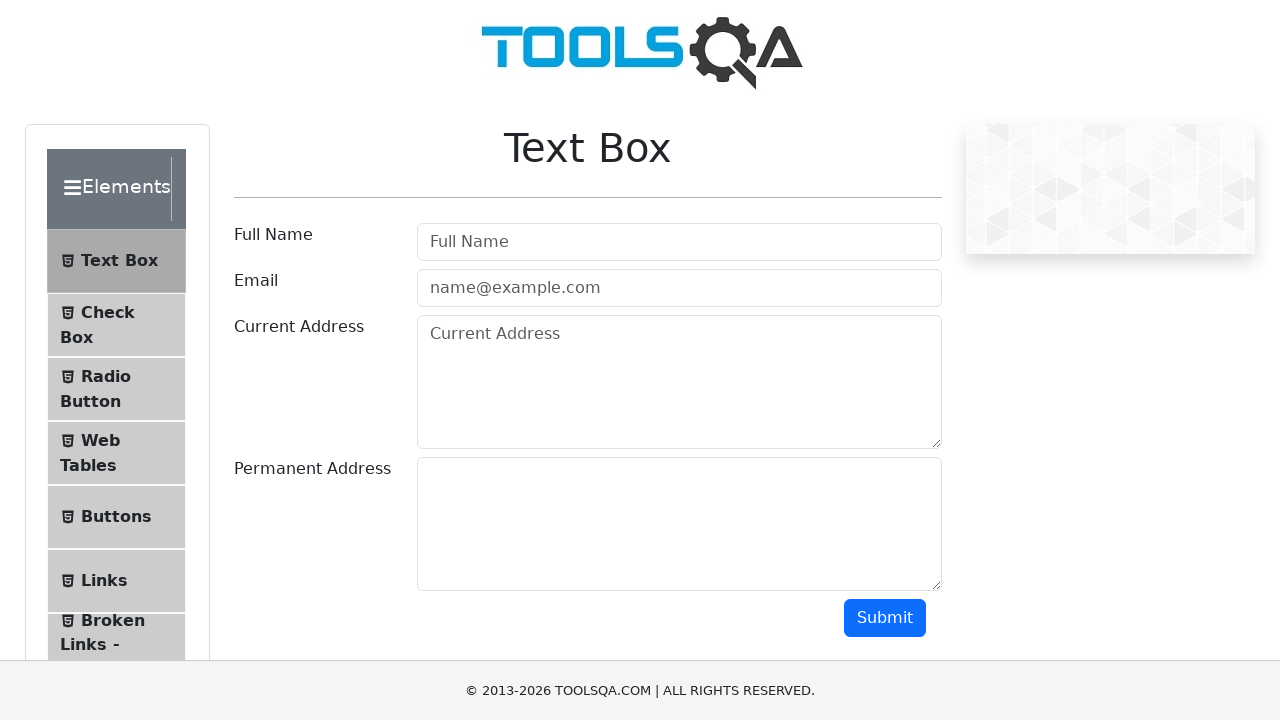